Tests table sorting functionality by clicking on the column header and verifying that vegetables are sorted alphabetically

Starting URL: https://rahulshettyacademy.com/seleniumPractise/#/offers

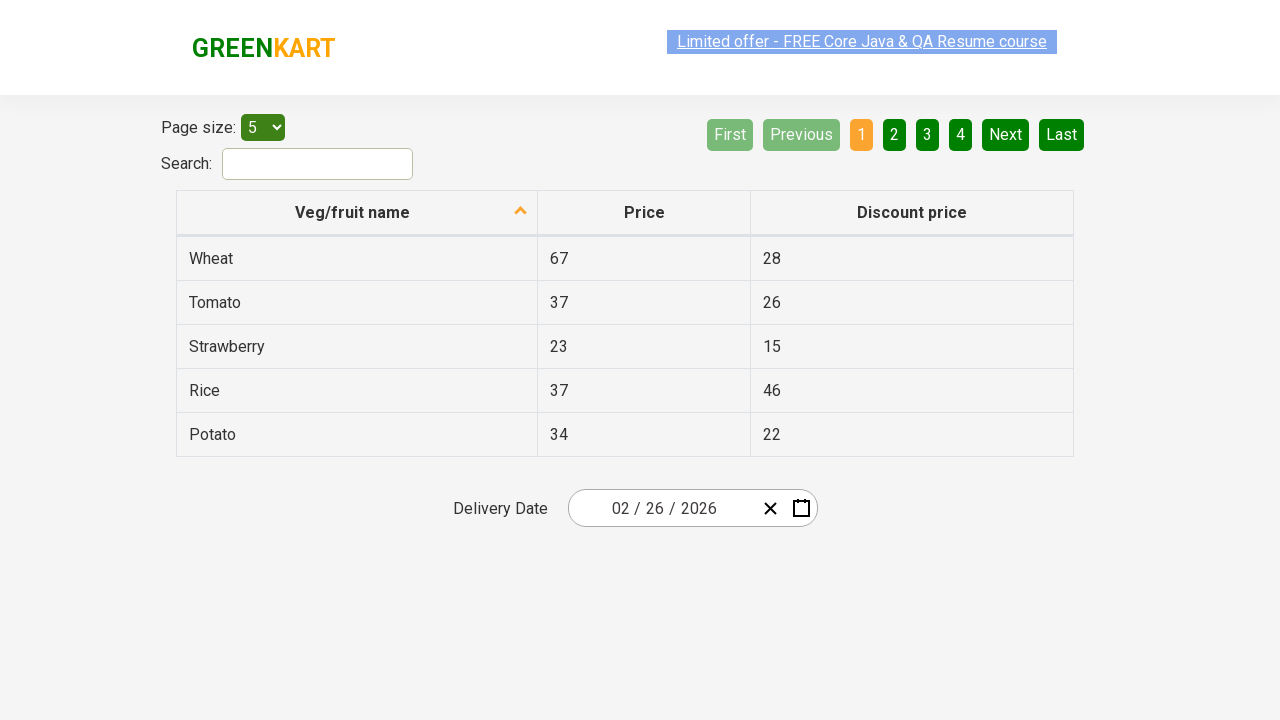

Clicked 'Veg/fruit name' column header to sort vegetables at (353, 212) on xpath=//span[text()='Veg/fruit name']
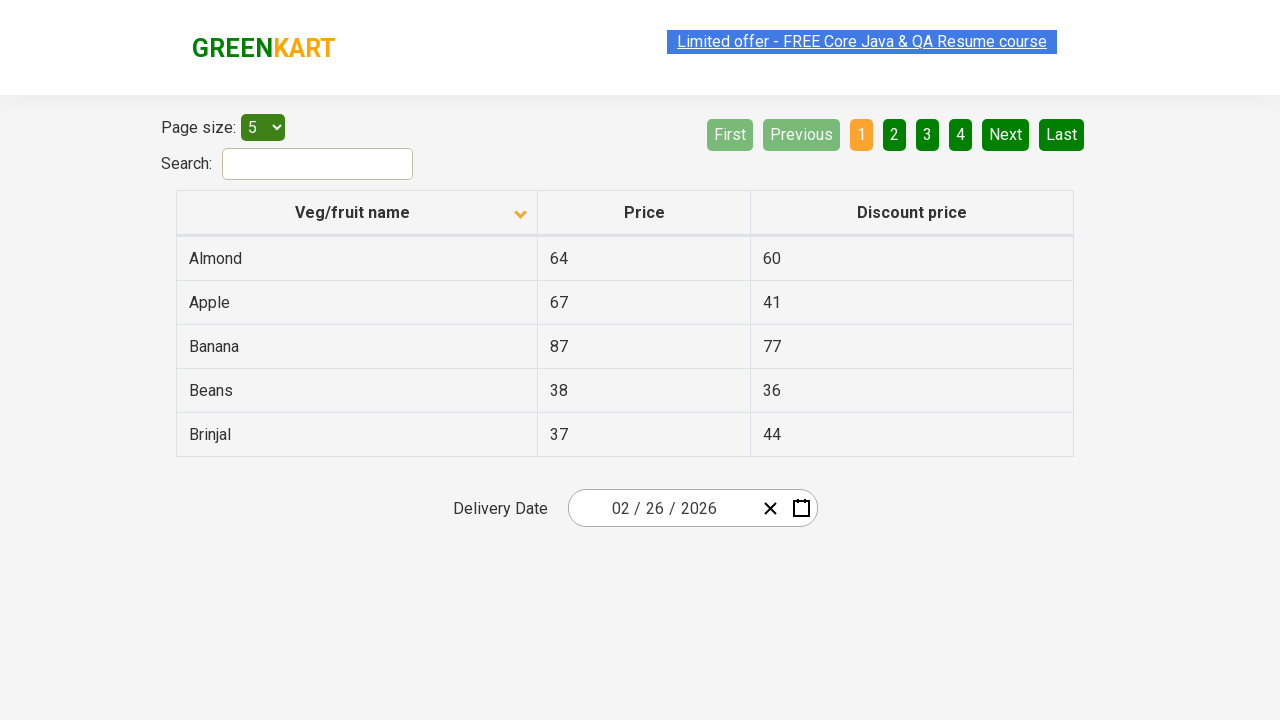

Waited for table to be sorted
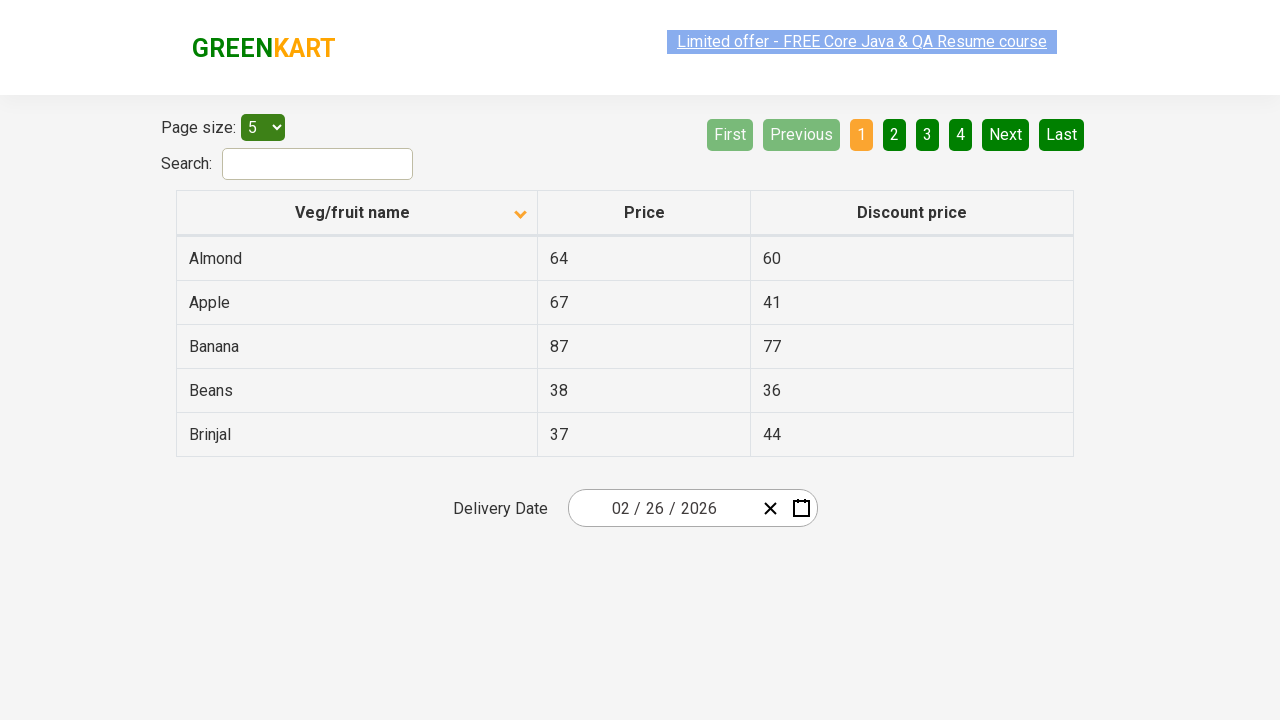

Located all vegetable name cells in the table
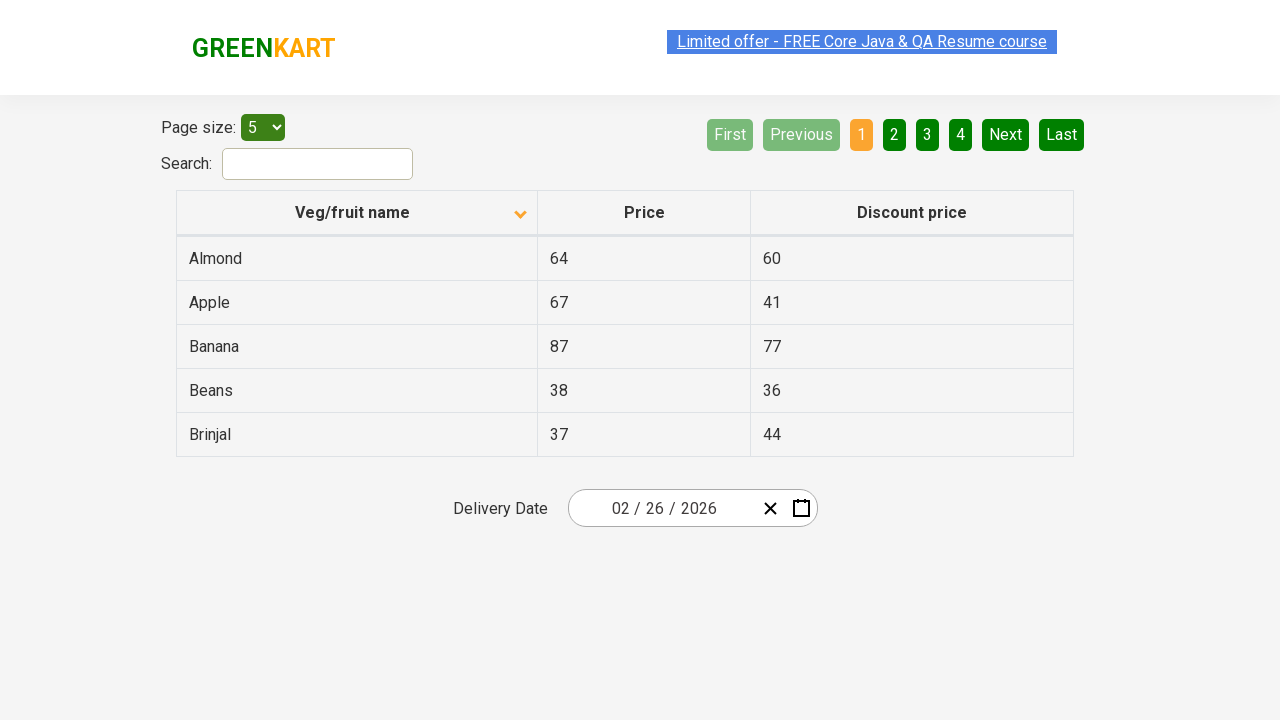

Extracted 5 vegetable names from the table
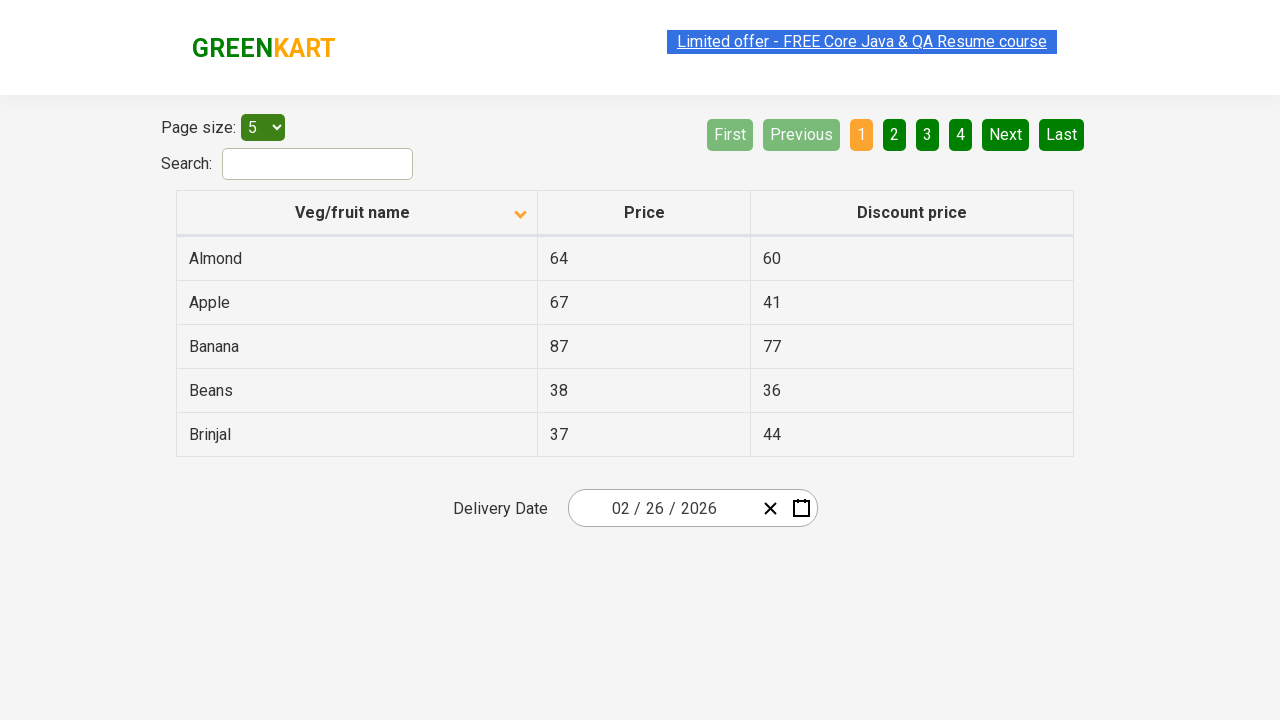

Created a sorted copy of vegetable names for comparison
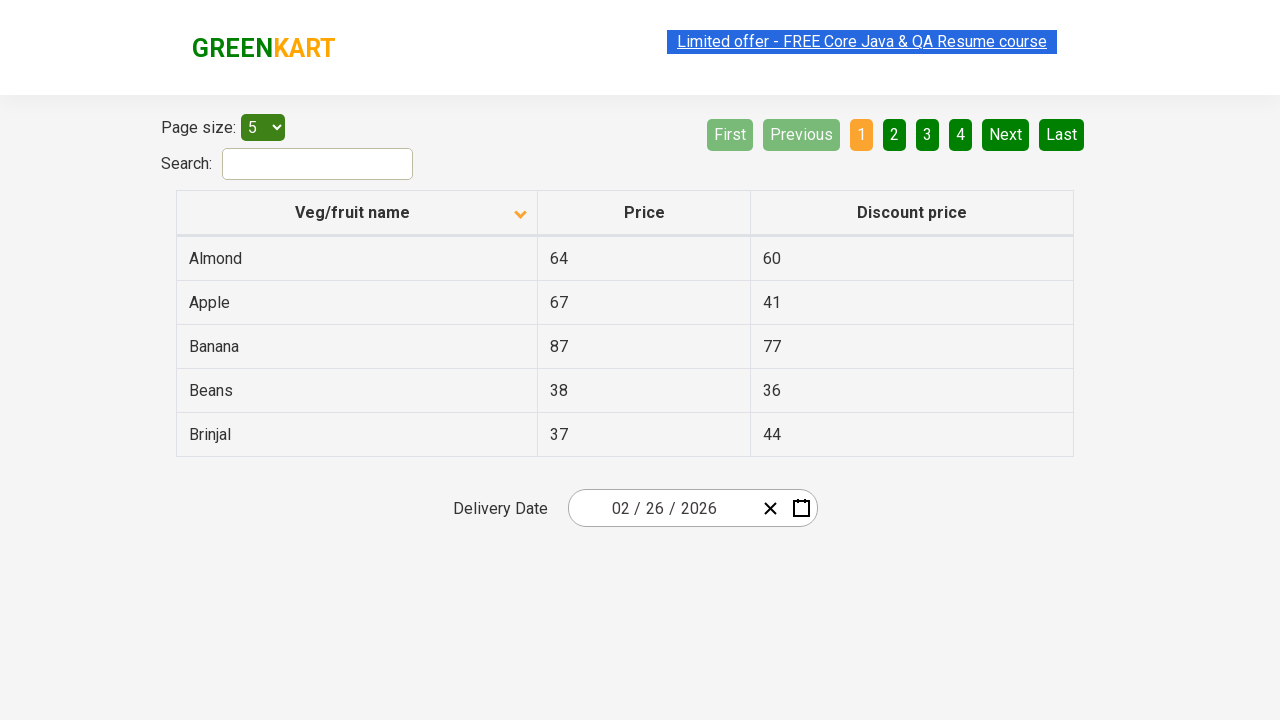

Verified that vegetables in the table are sorted alphabetically
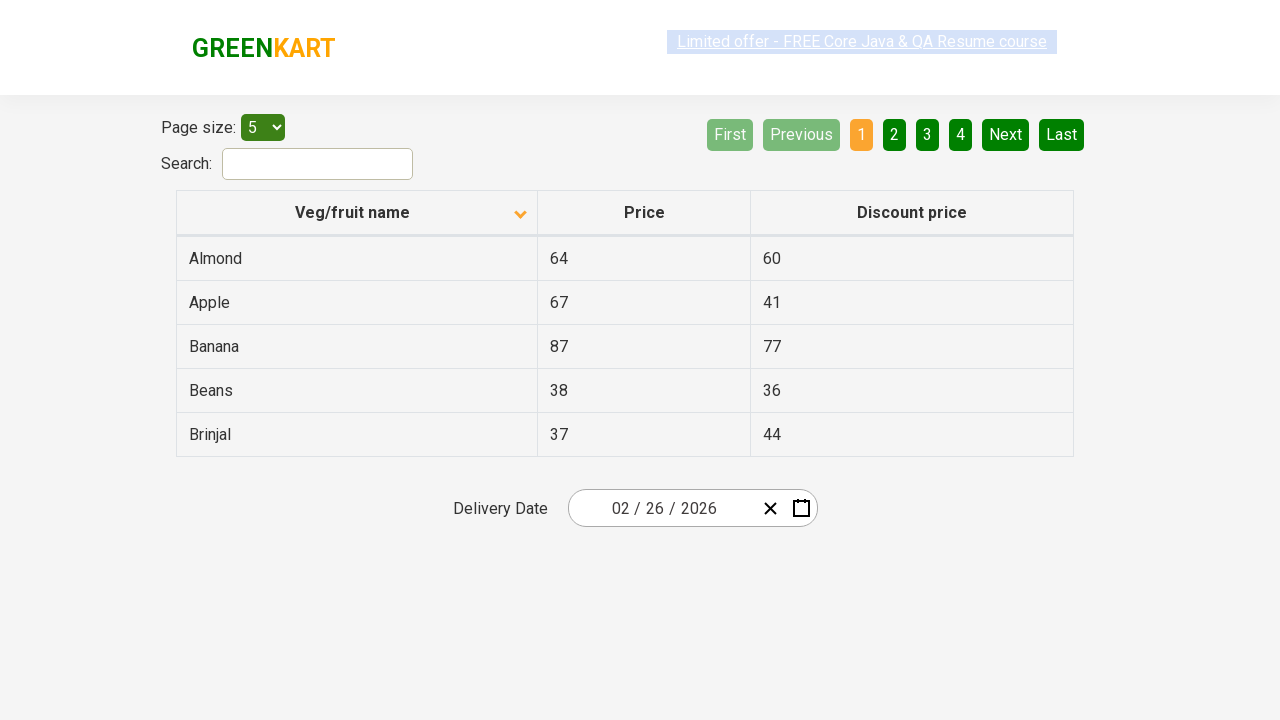

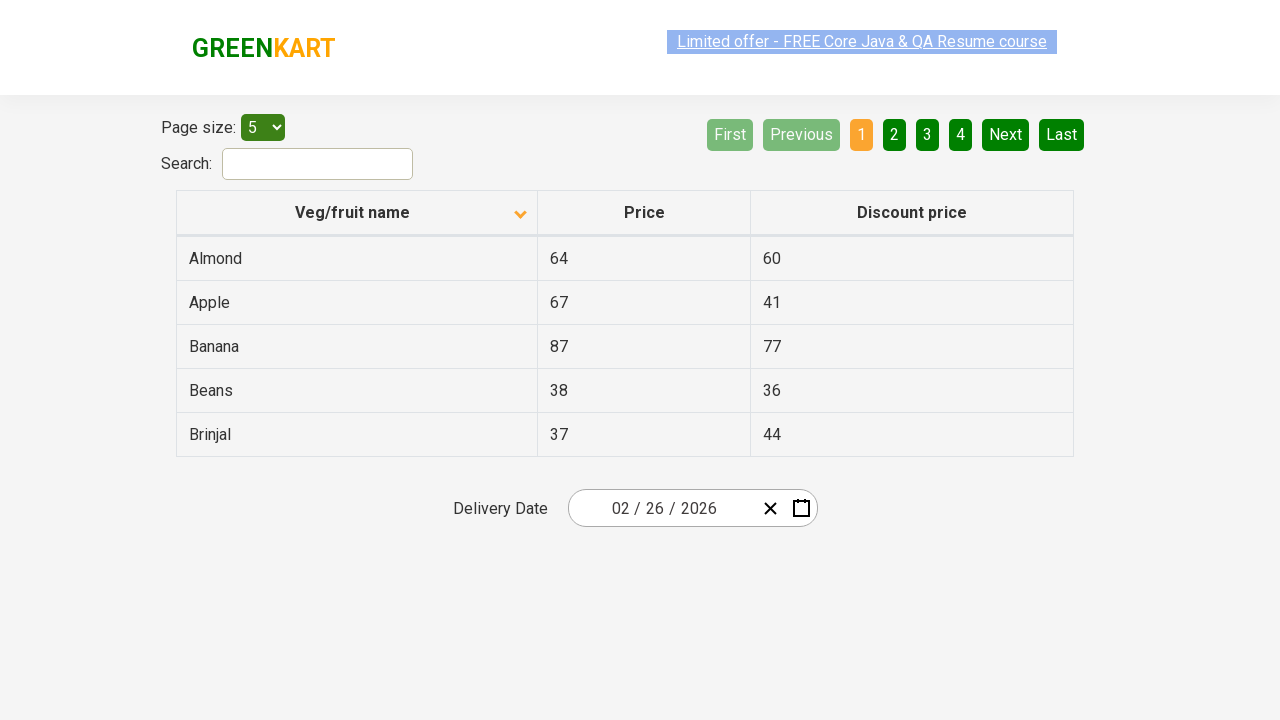